Tests resizing a box within a restricted area by dragging the resize handle 20 pixels horizontally and 30 pixels vertically

Starting URL: https://demoqa.com/resizable

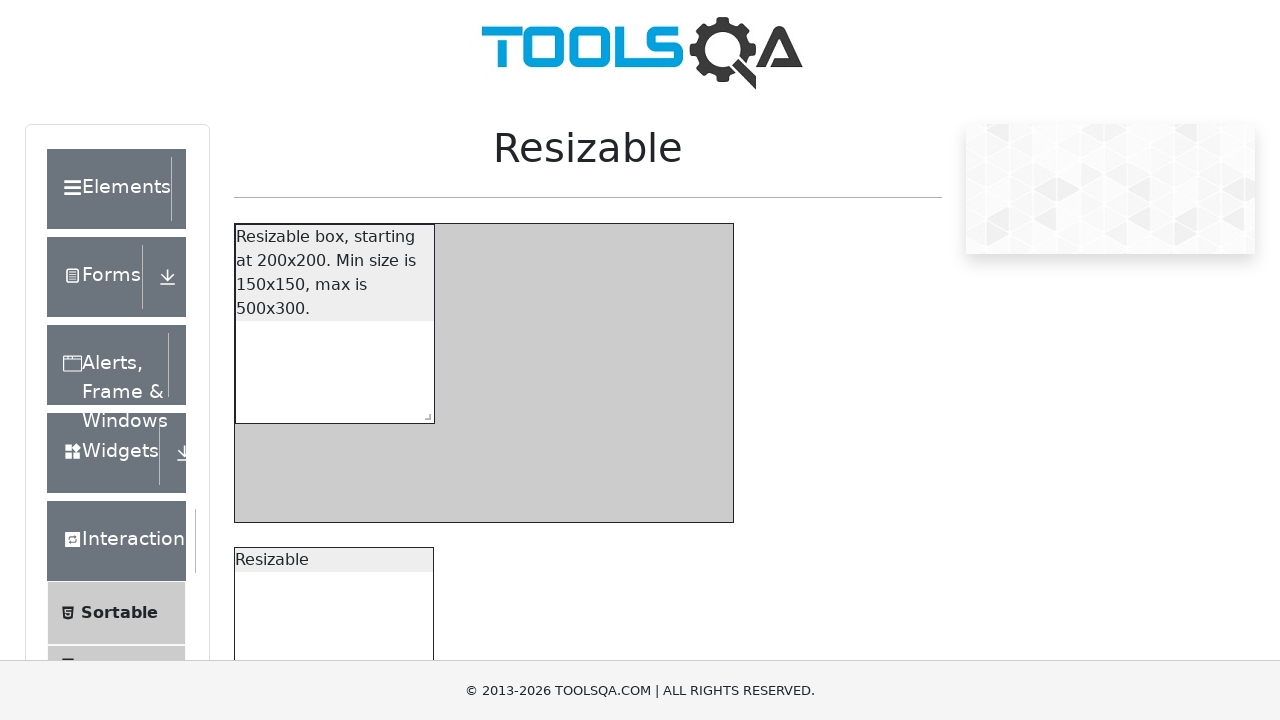

Located the restricted resizable box element
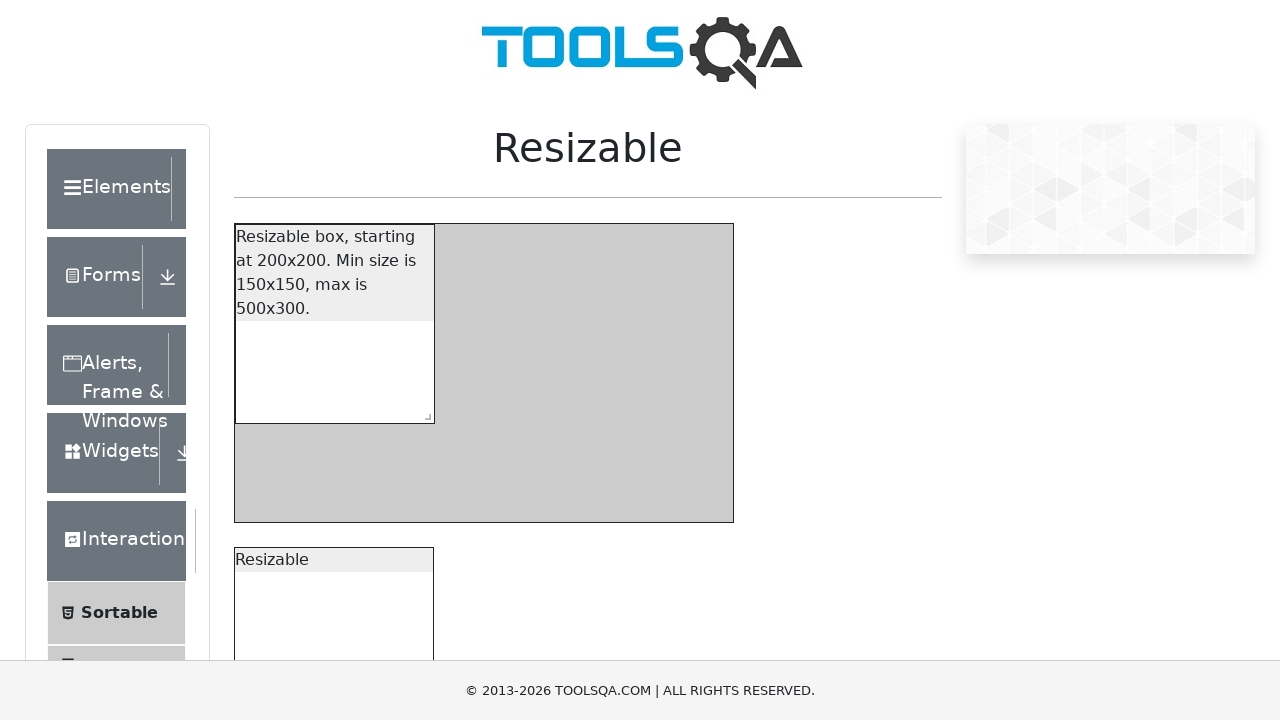

Located the resize handle within the restricted box
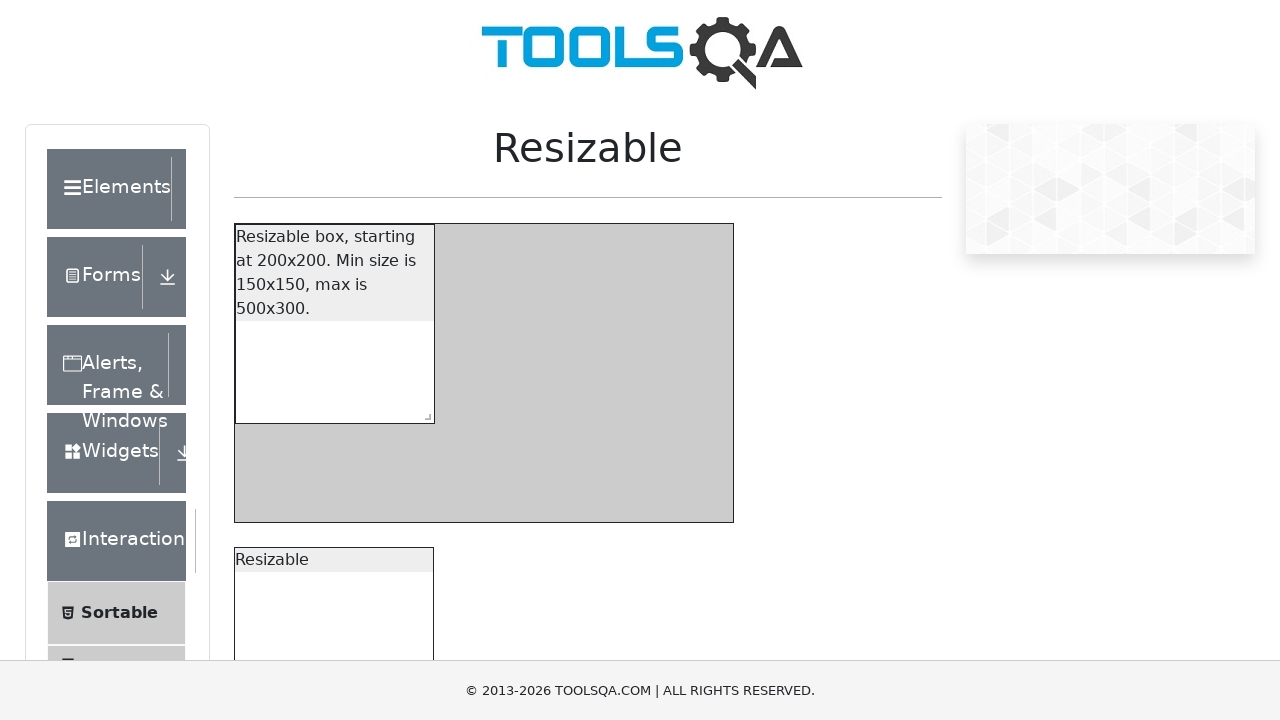

Retrieved bounding box coordinates of the resize handle
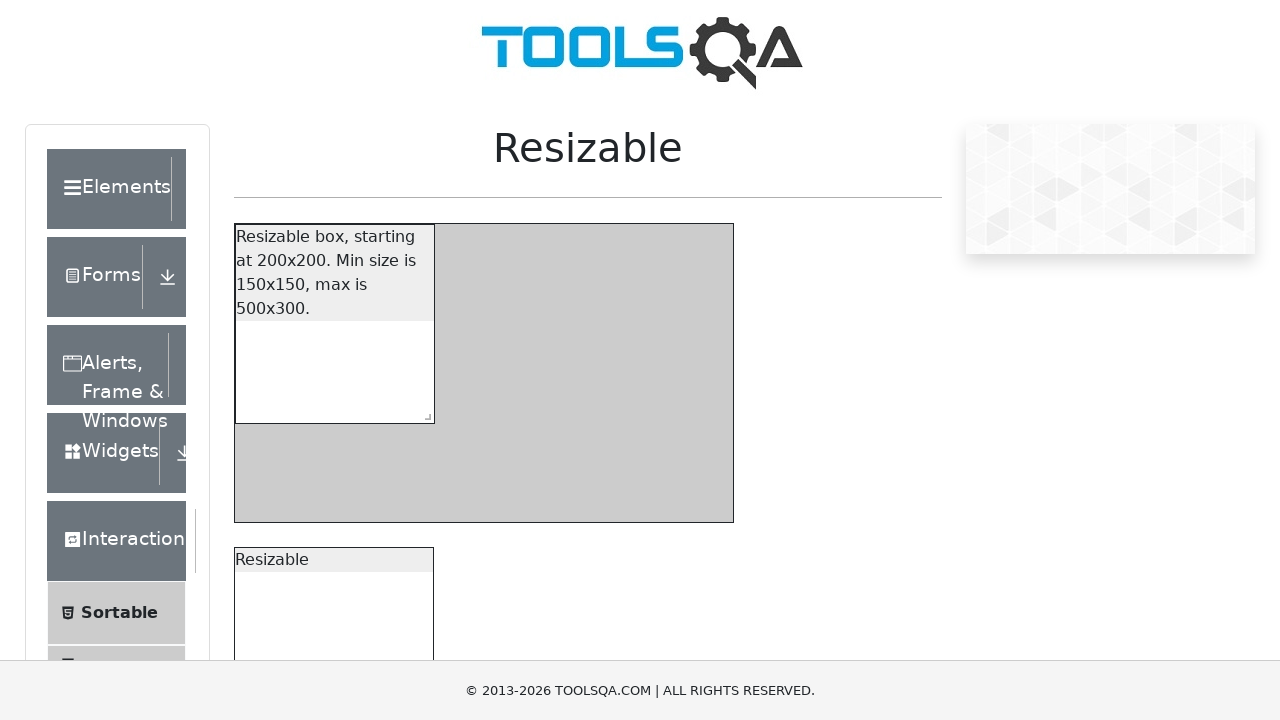

Moved mouse to the center of the resize handle at (424, 413)
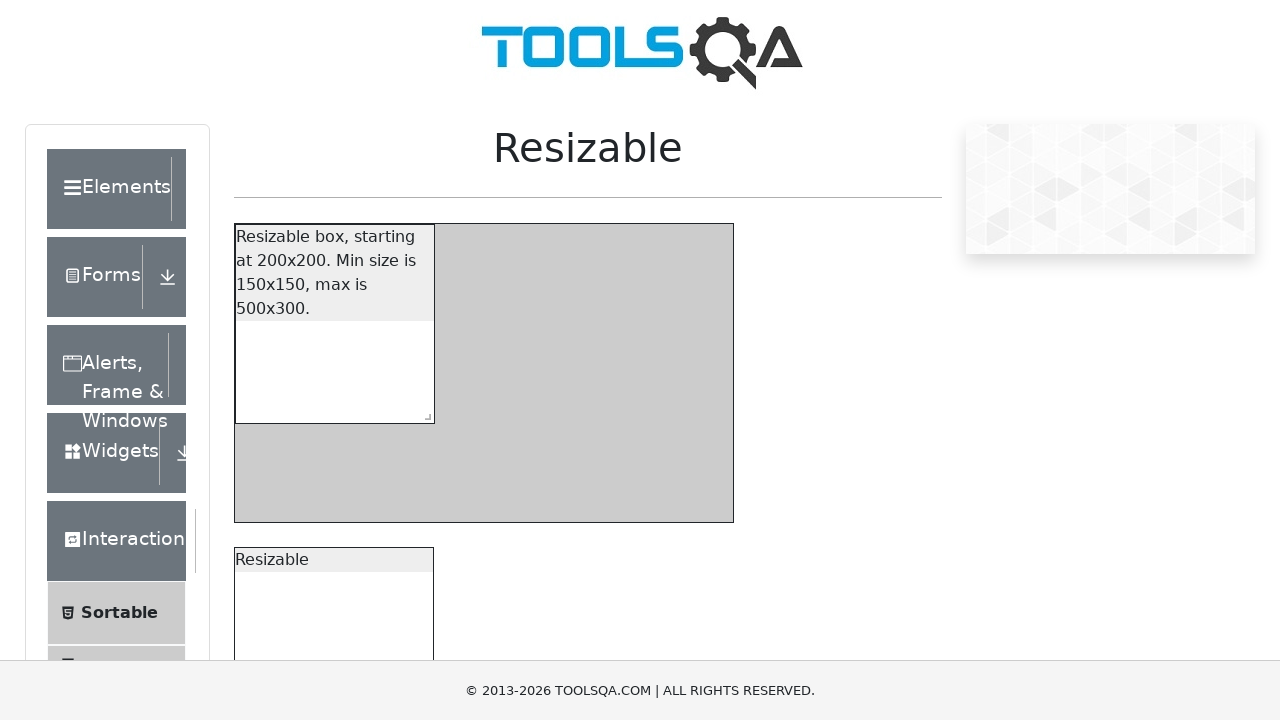

Pressed mouse button down on the resize handle at (424, 413)
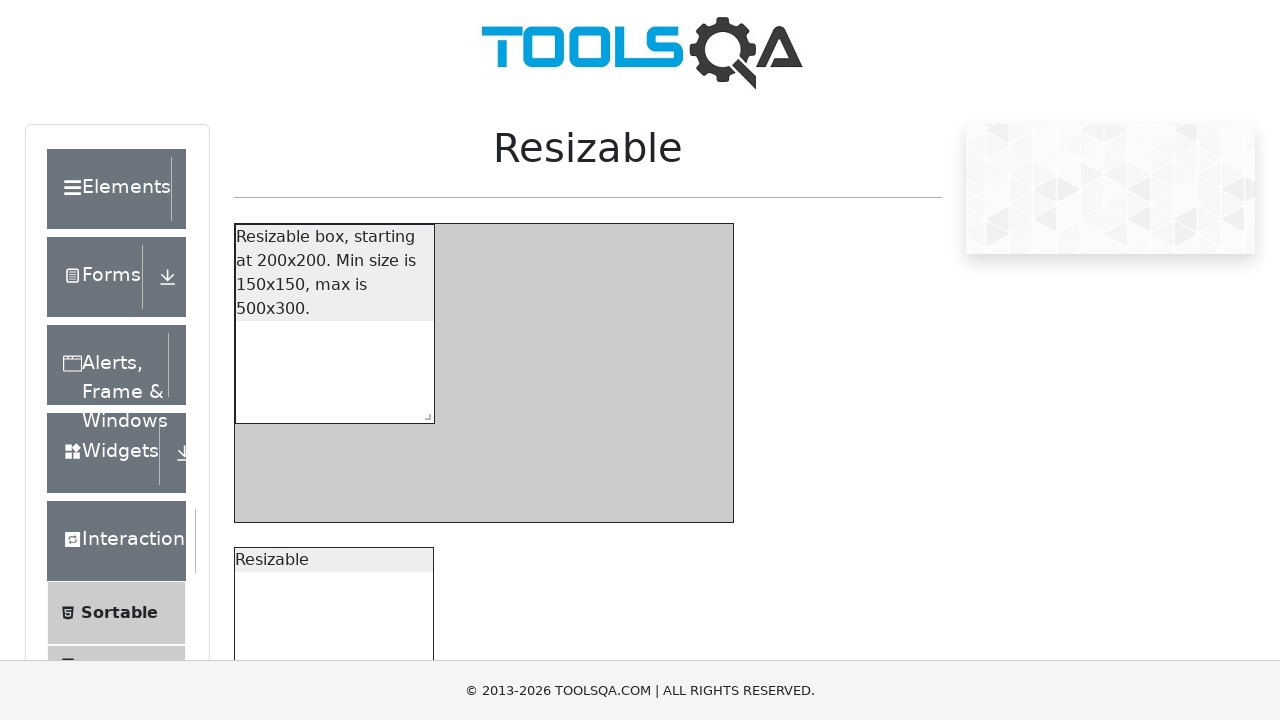

Dragged resize handle 20 pixels right and 30 pixels down at (444, 443)
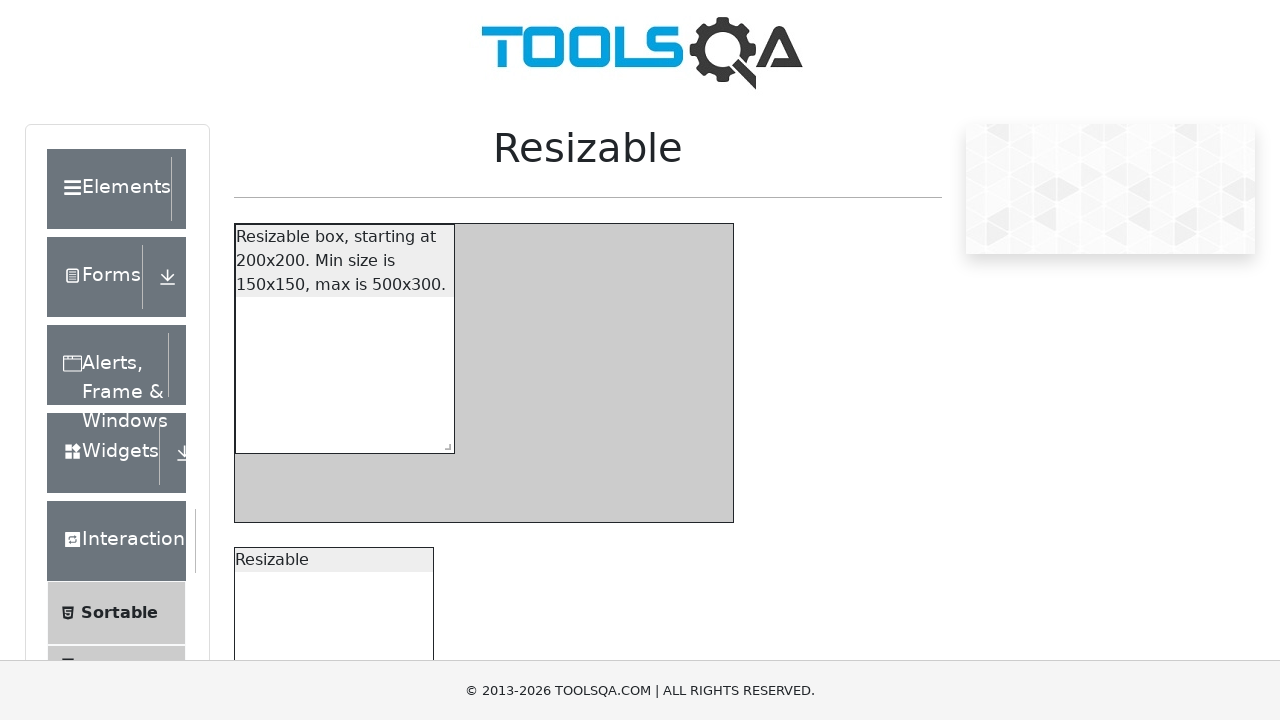

Released mouse button to complete the resize action at (444, 443)
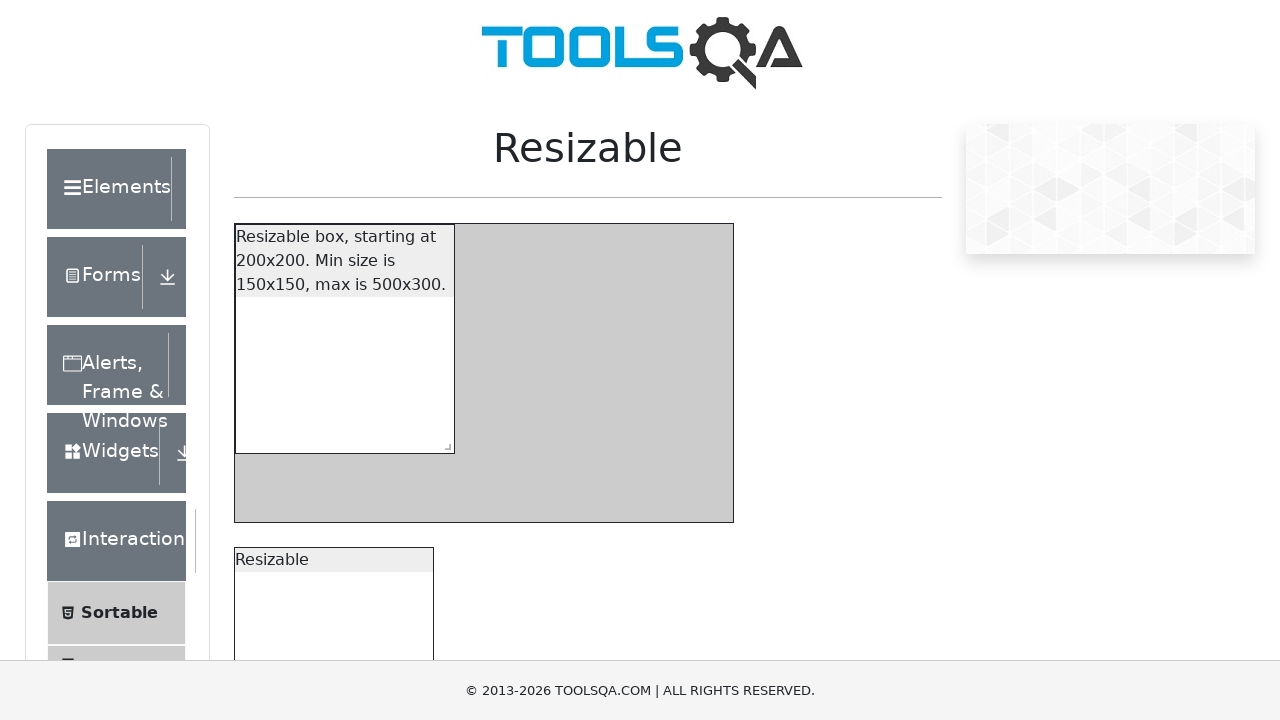

Waited 500ms for resize operation to complete
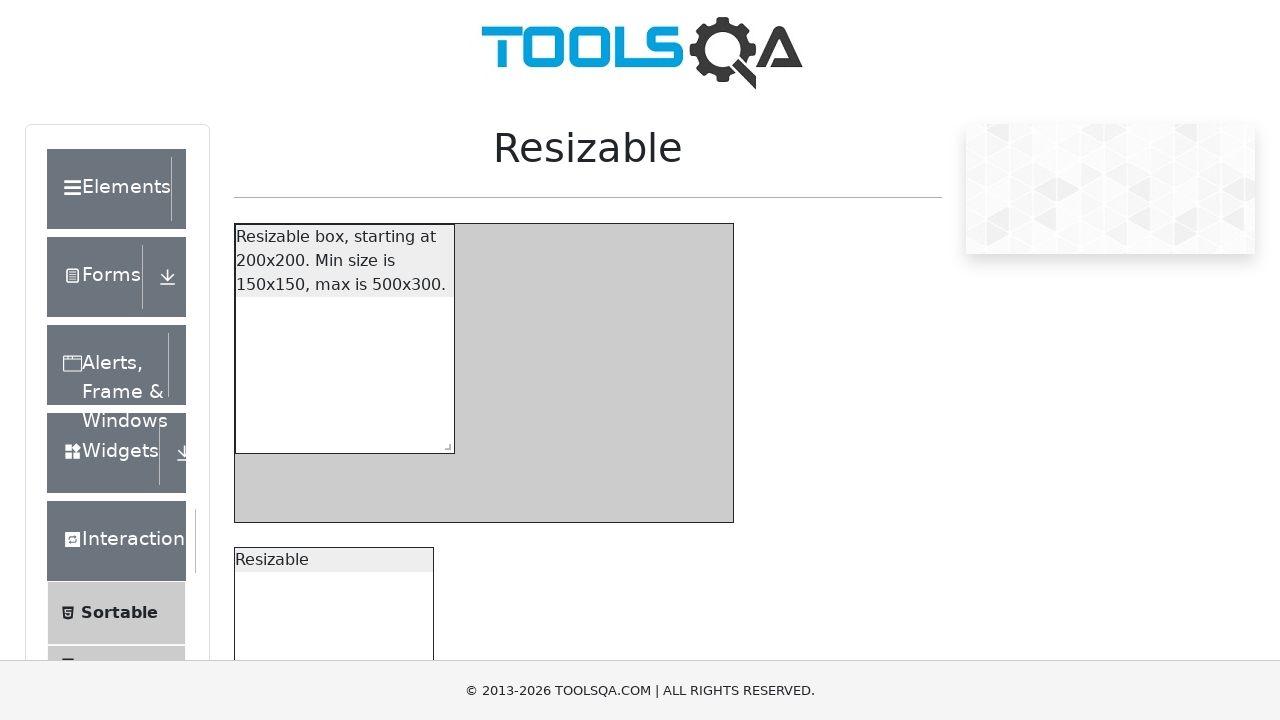

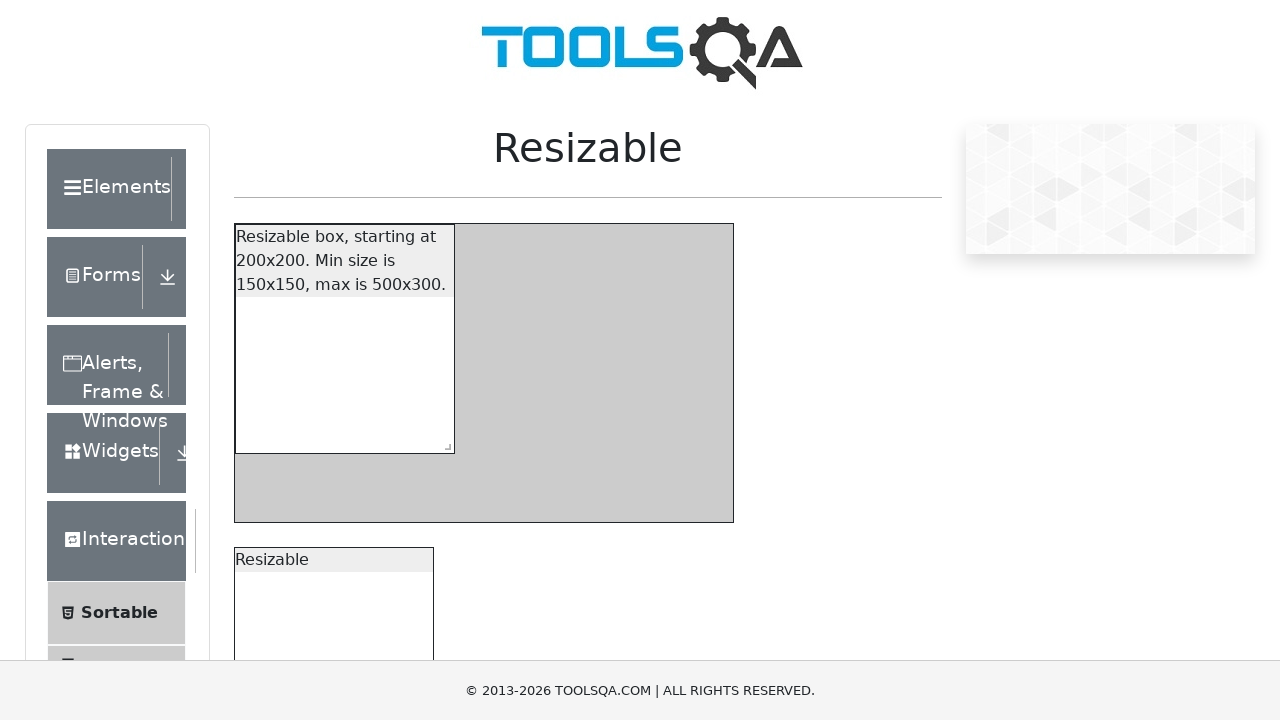